Navigates to the OrangeHRM demo login page and waits for it to load completely.

Starting URL: https://opensource-demo.orangehrmlive.com/web/index.php/auth/login

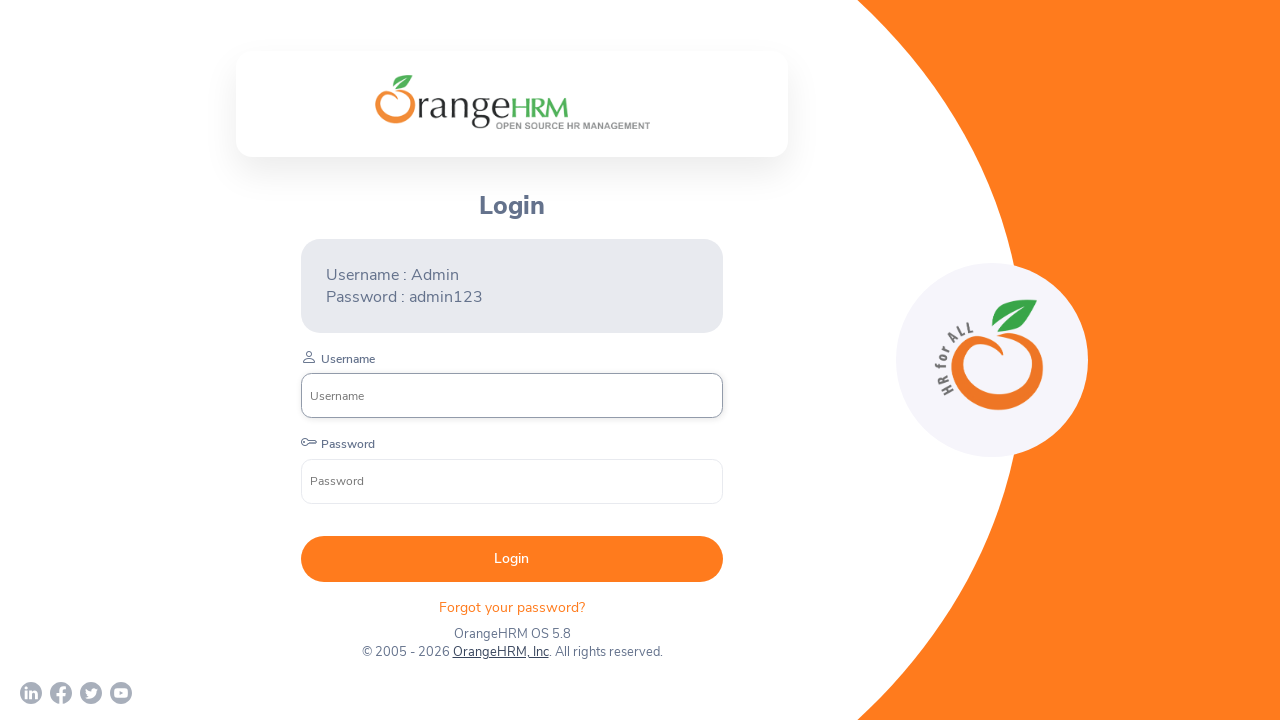

Waited for OrangeHRM login page to fully load (networkidle)
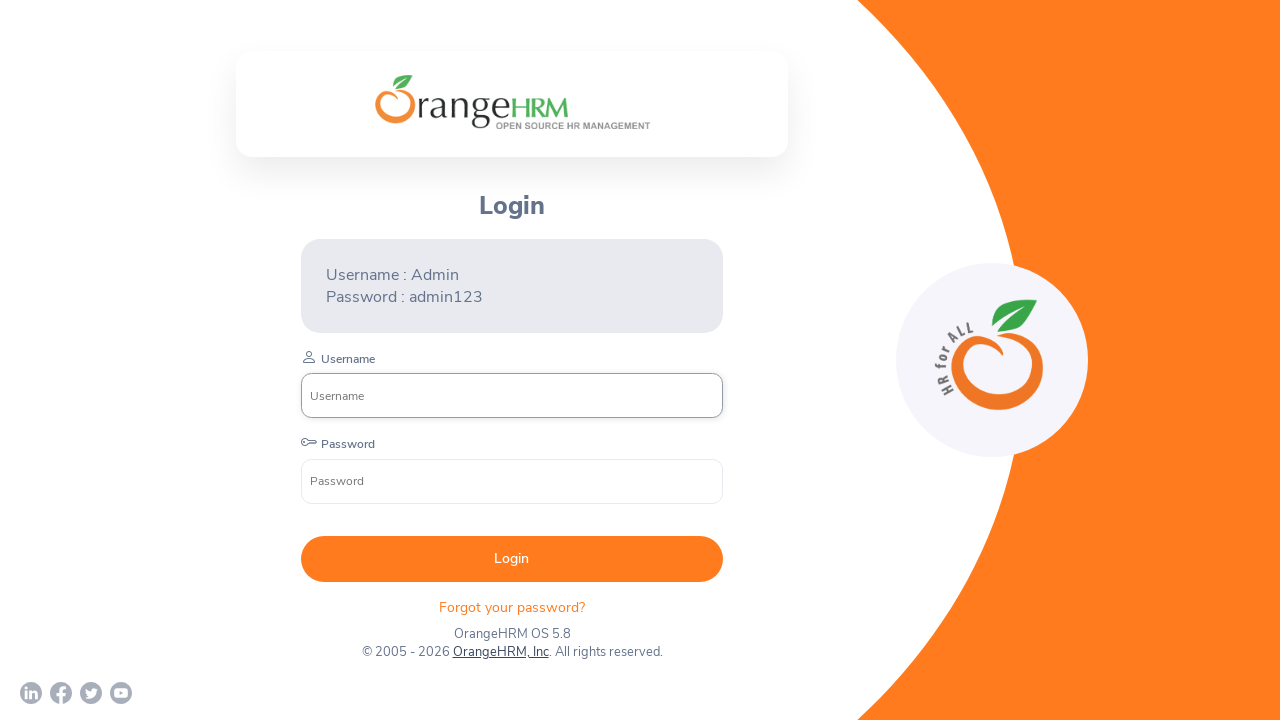

Username input field is visible on login form
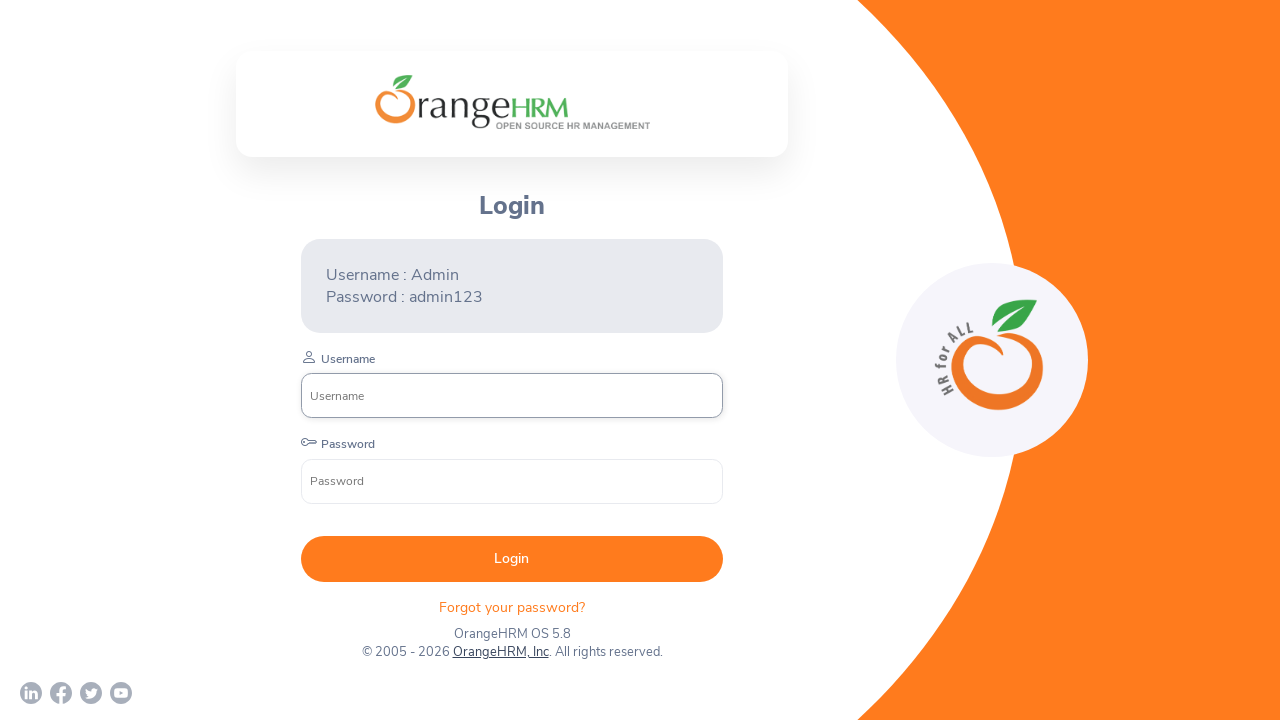

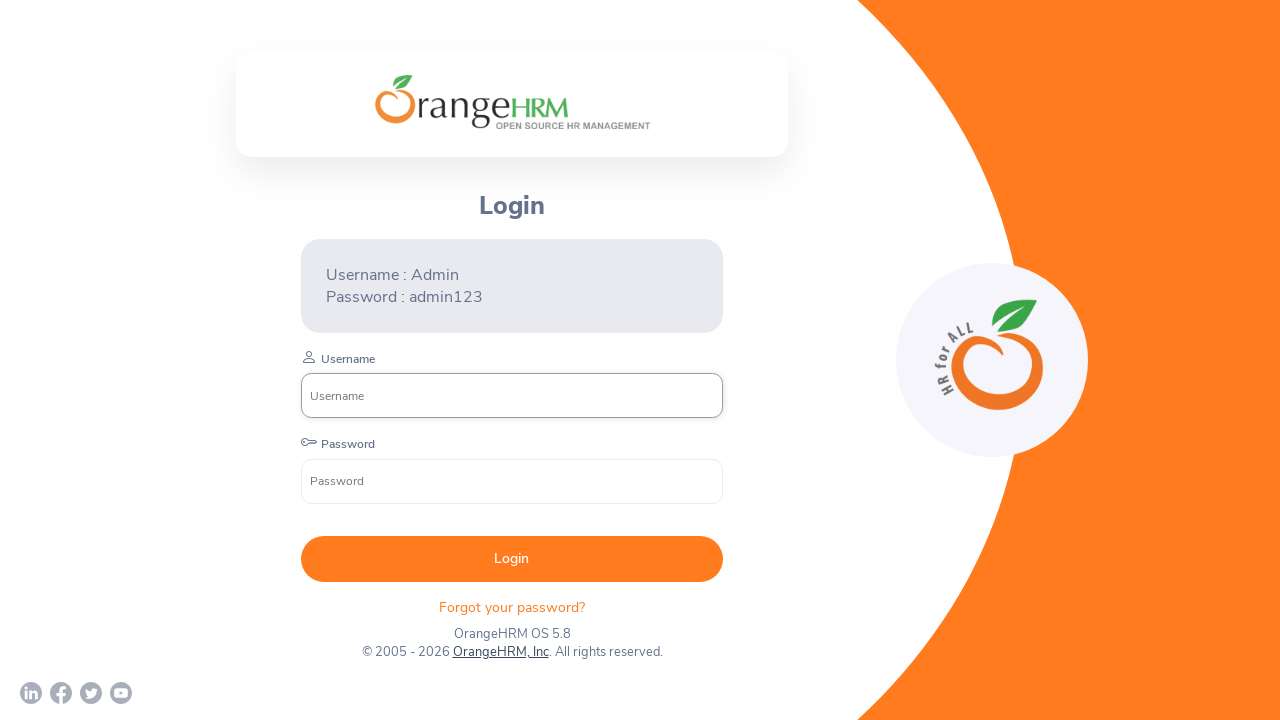